Tests the Ask Question functionality on a product page by filling out the enquiry form with valid data and verifying a success message appears.

Starting URL: https://ecommerce-playground.lambdatest.io/index.php?route=product/product&path=57&product_id=28

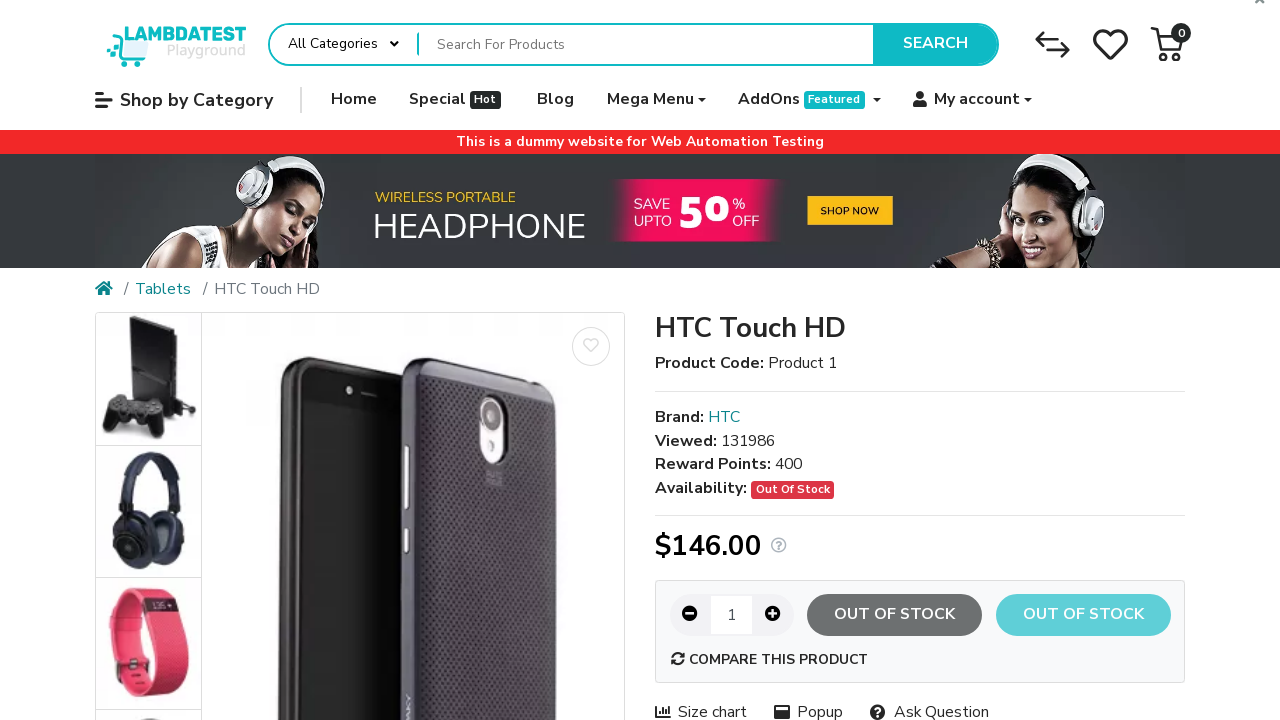

Clicked the 'Ask Question' button at (929, 709) on internal:label="Ask Question"i
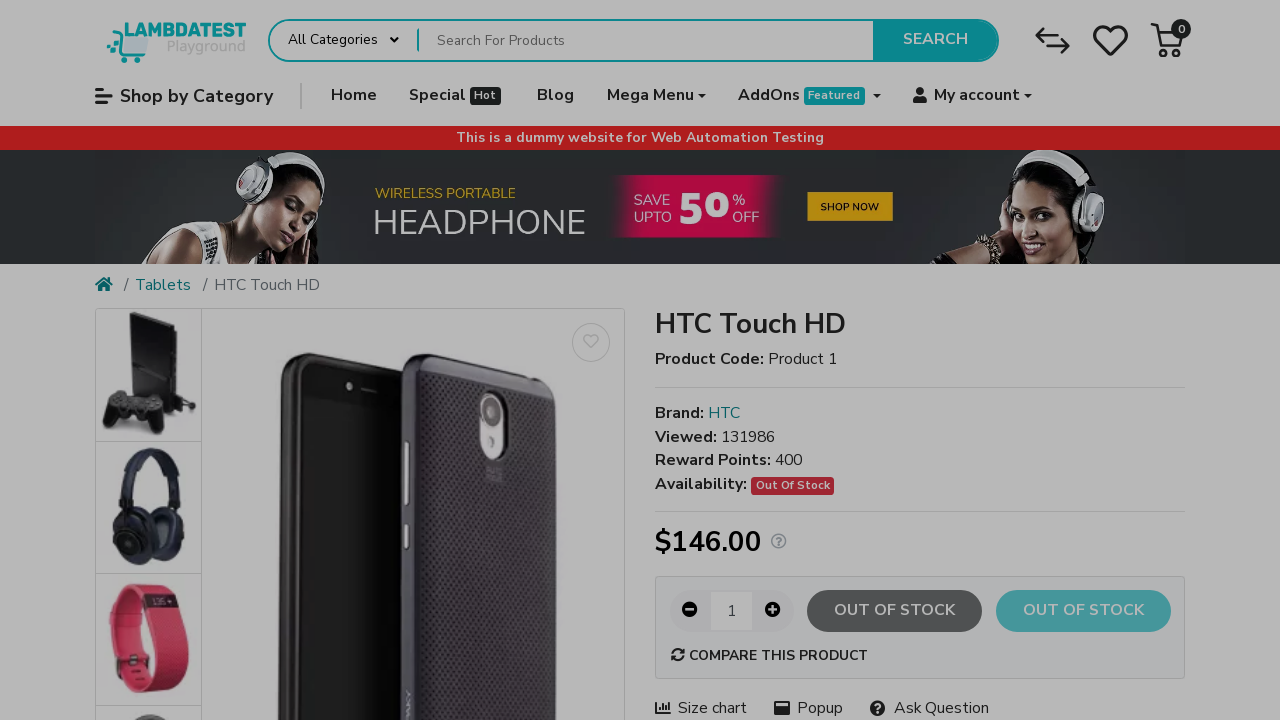

Filled in name field with 'John' on internal:attr=[placeholder="Your name"s]
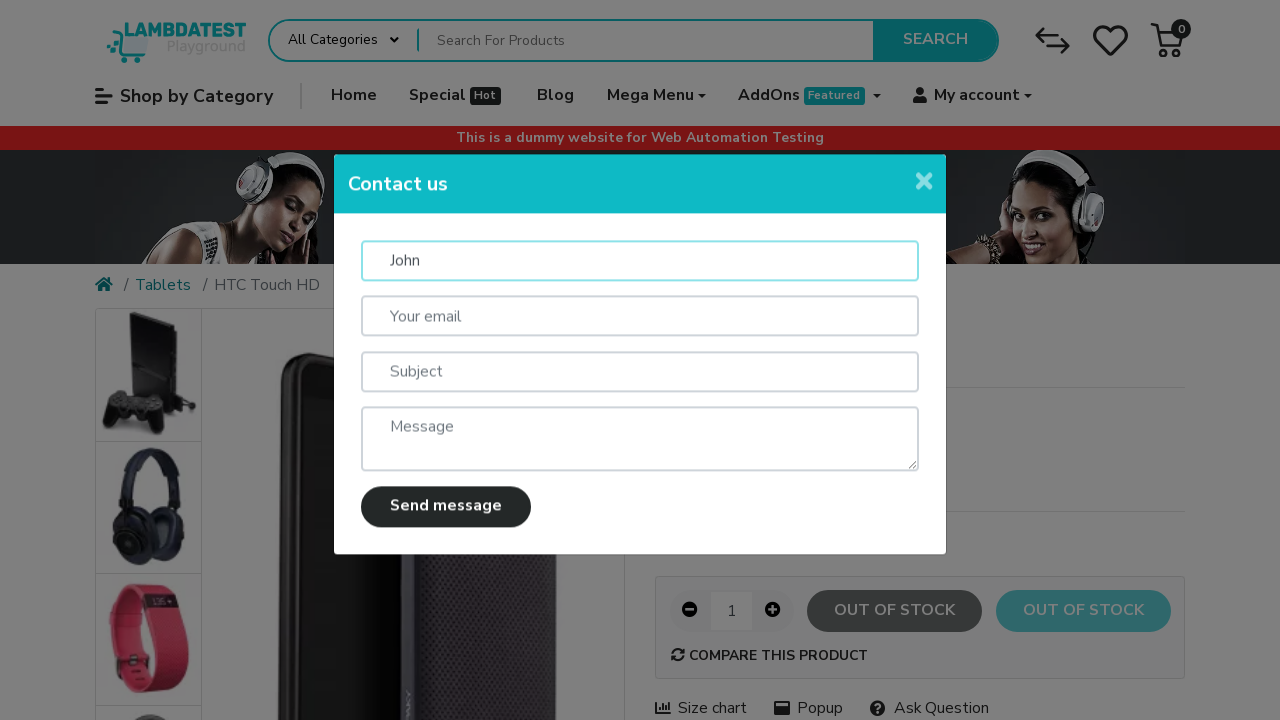

Filled in email field with 'john@fake.com' on internal:attr=[placeholder="Your email"i]
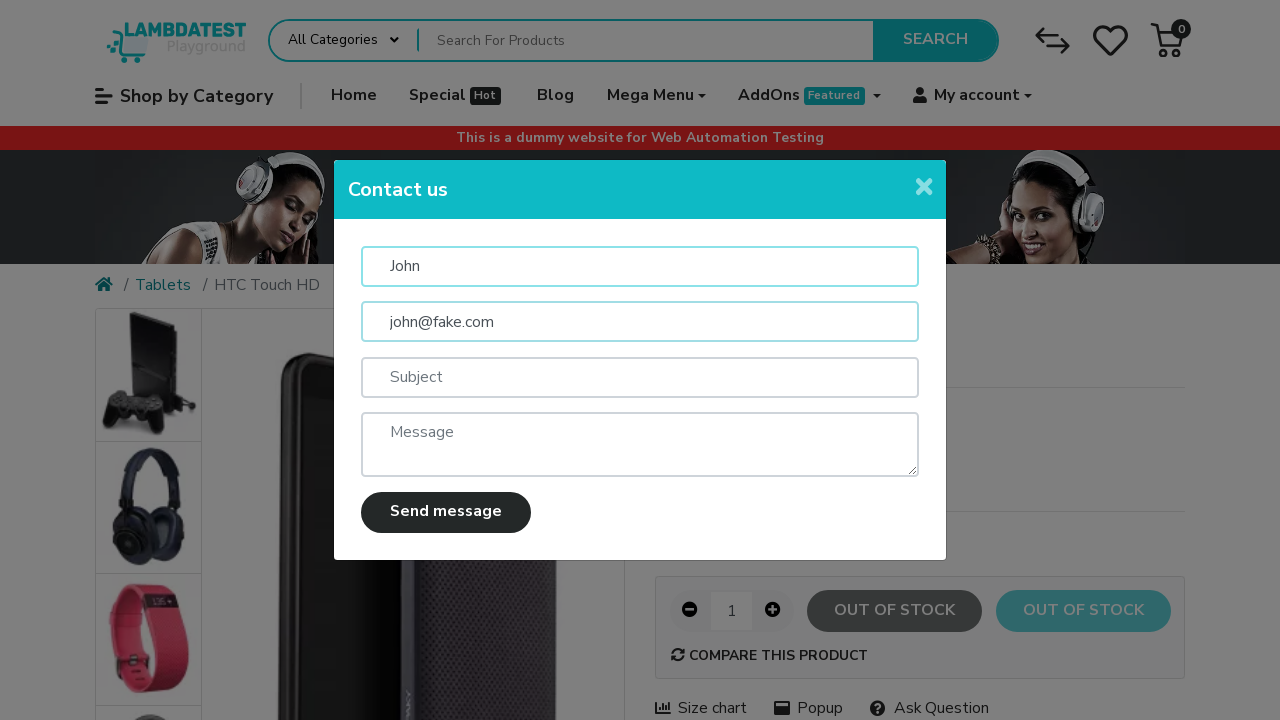

Filled in subject field with 'Nice Phone' on internal:attr=[placeholder="Subject"i]
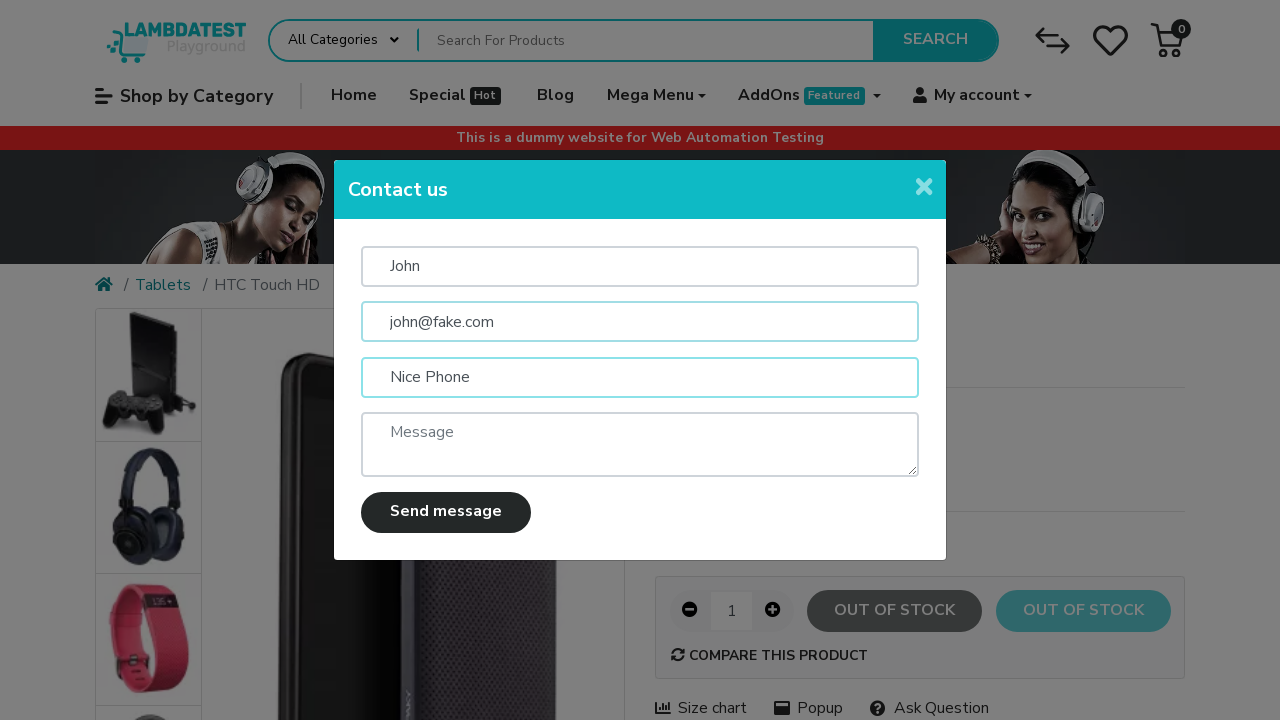

Filled in message field with 'I really like it' on internal:attr=[placeholder="Message"i]
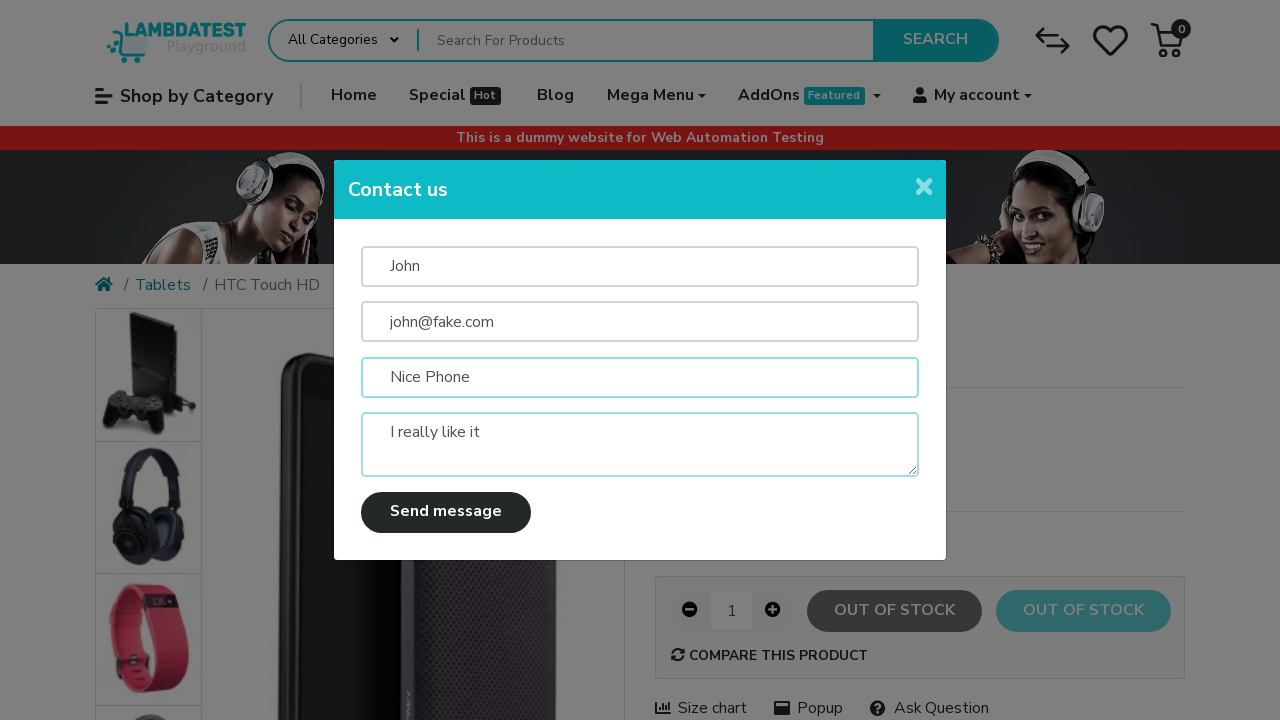

Clicked 'Send message' button to submit enquiry at (446, 512) on internal:role=button[name="Send message"i]
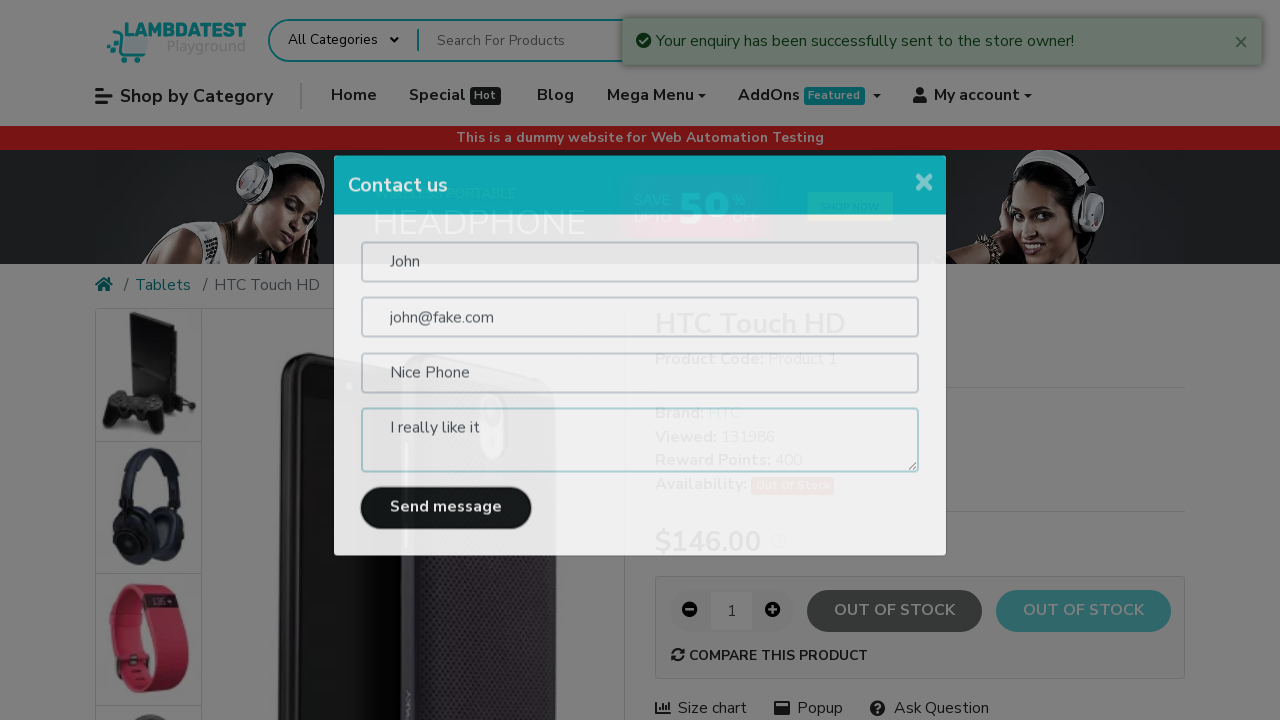

Success message appeared confirming enquiry was sent
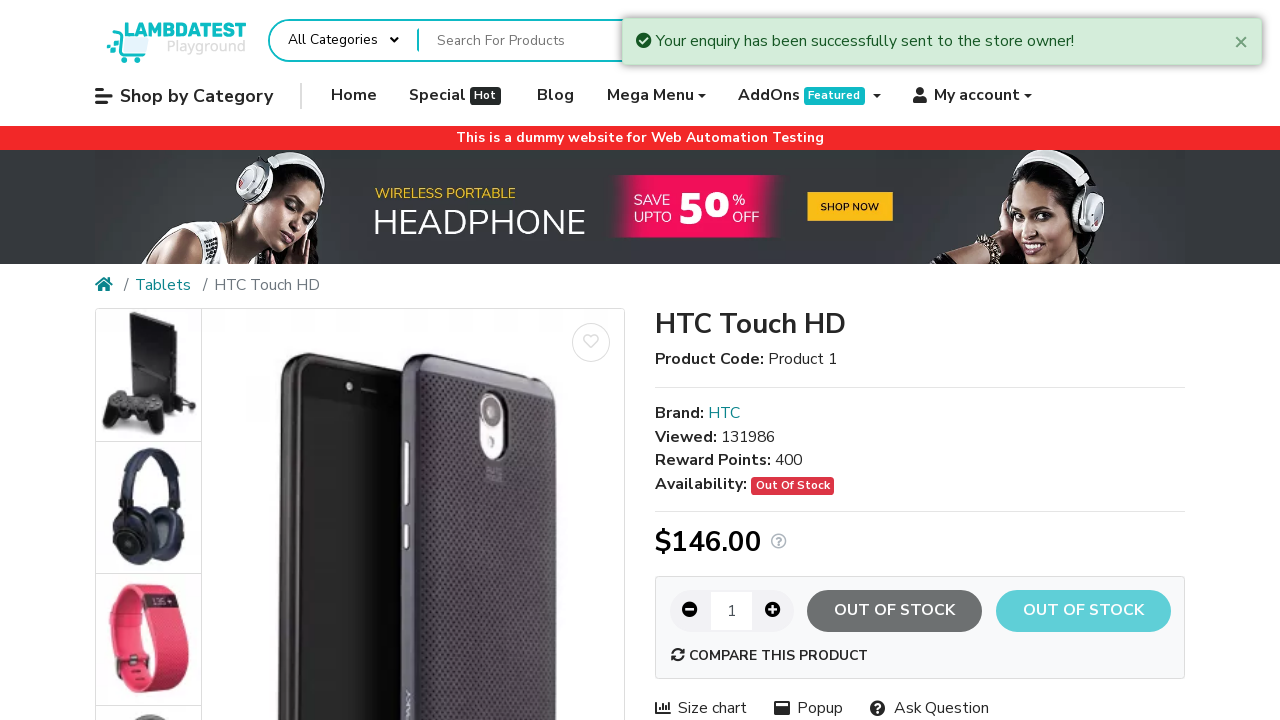

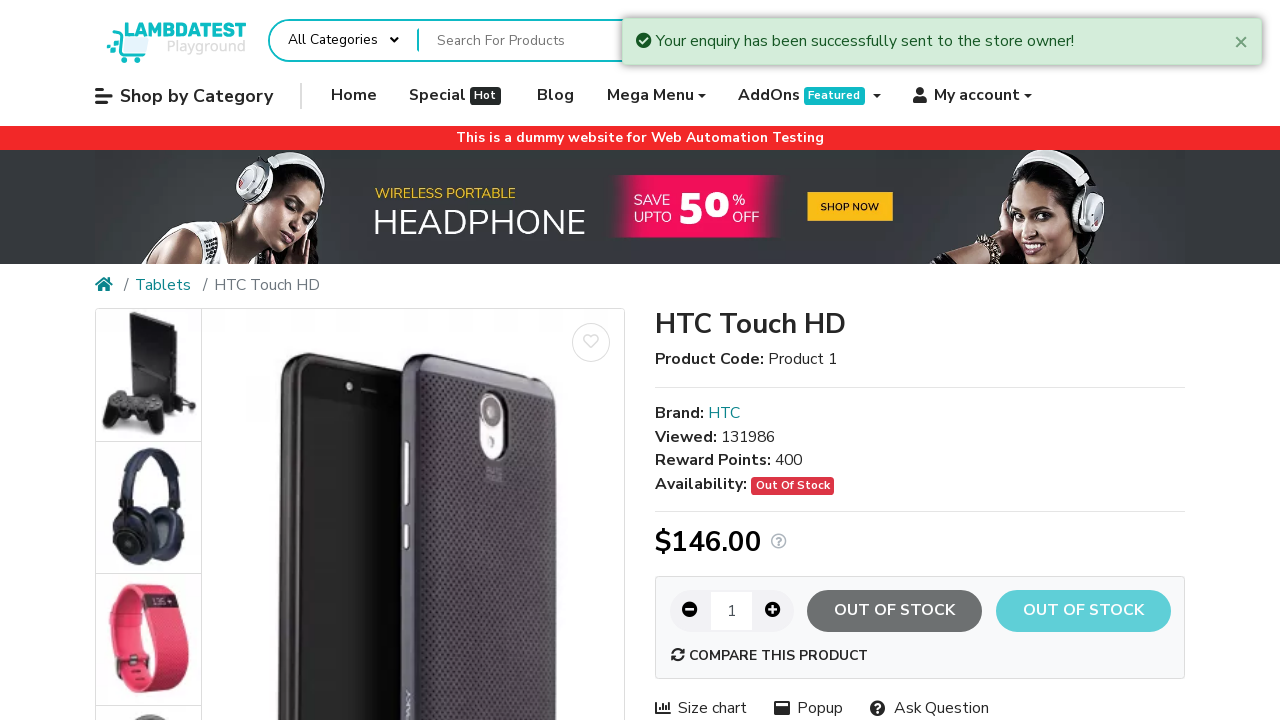